Tests hover functionality by moving mouse over the "Free CRM" link element

Starting URL: https://freecrm.com

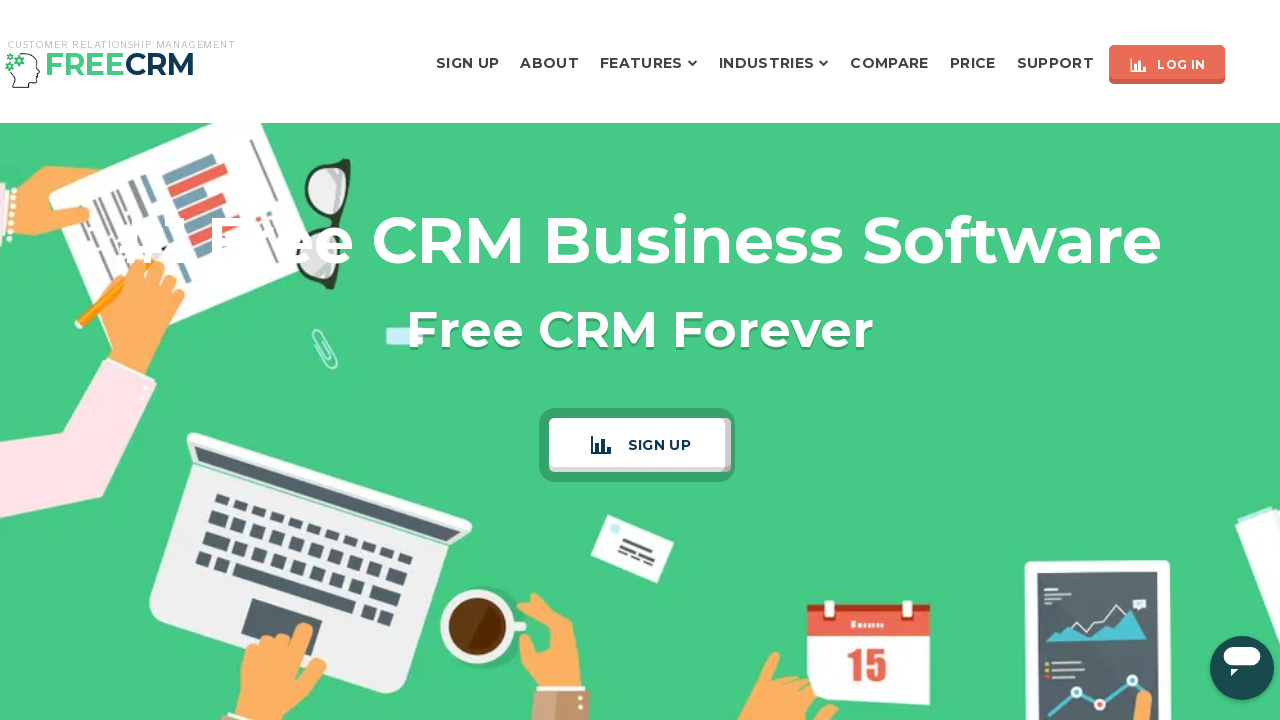

Navigated to https://freecrm.com
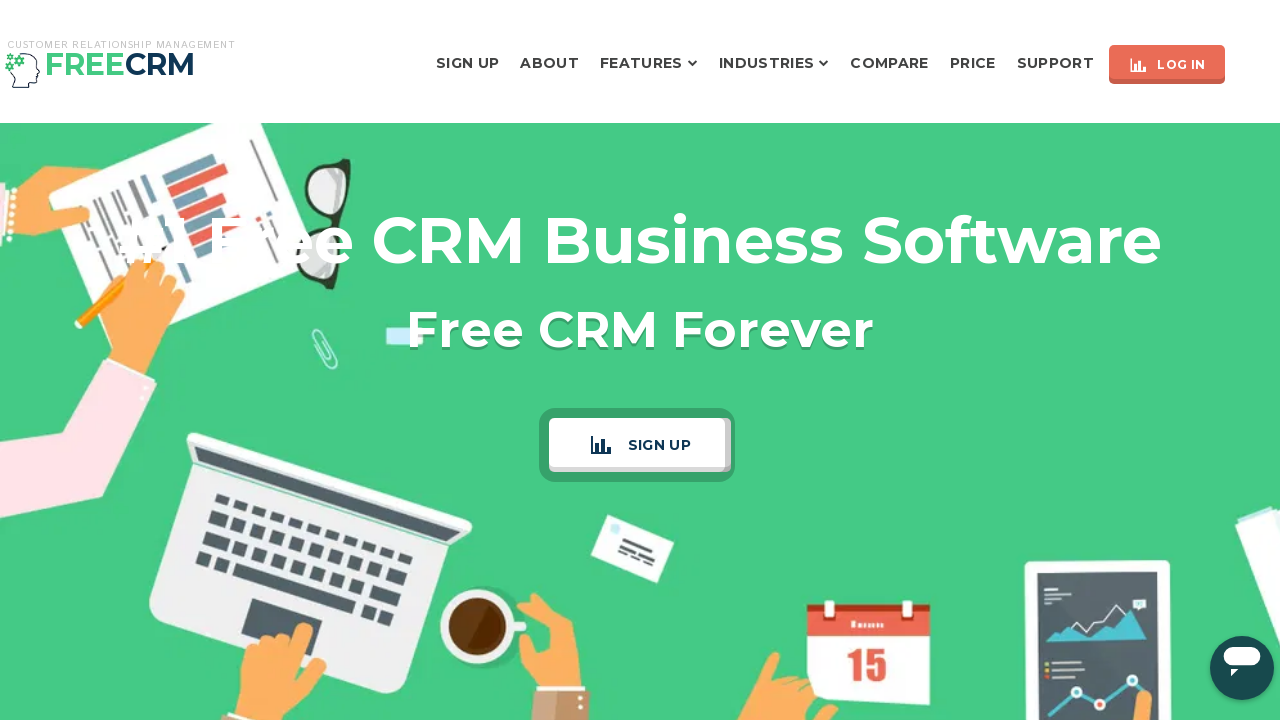

Hovered mouse over the 'Free CRM' link element at (609, 360) on a:text('Free CRM')
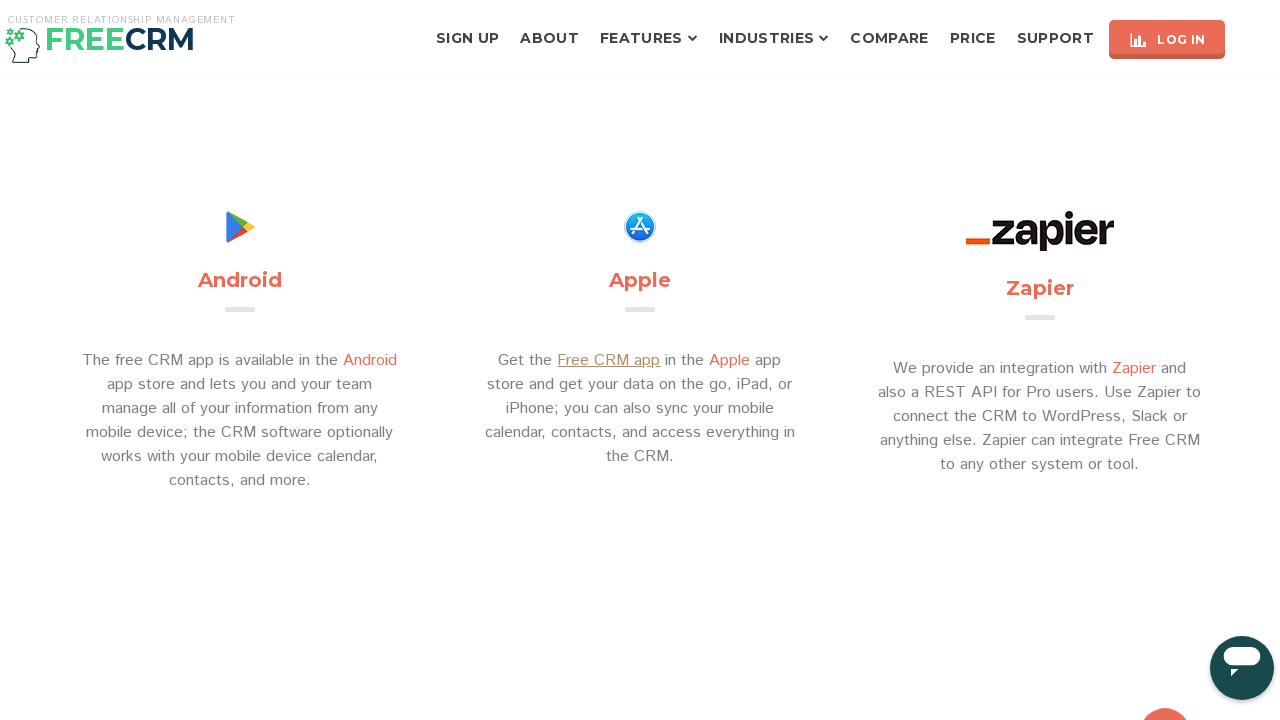

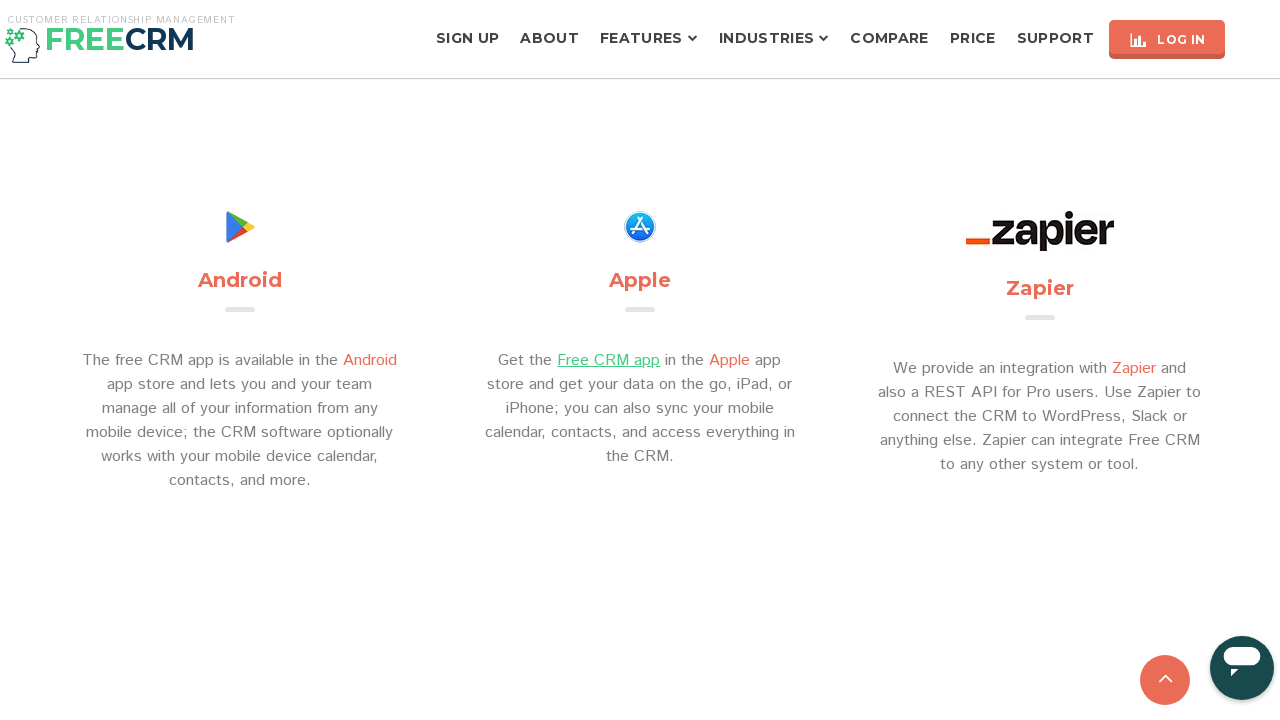